Tests double-click interaction by double-clicking a button and verifying the response text is displayed.

Starting URL: https://automationfc.github.io/basic-form/index.html#

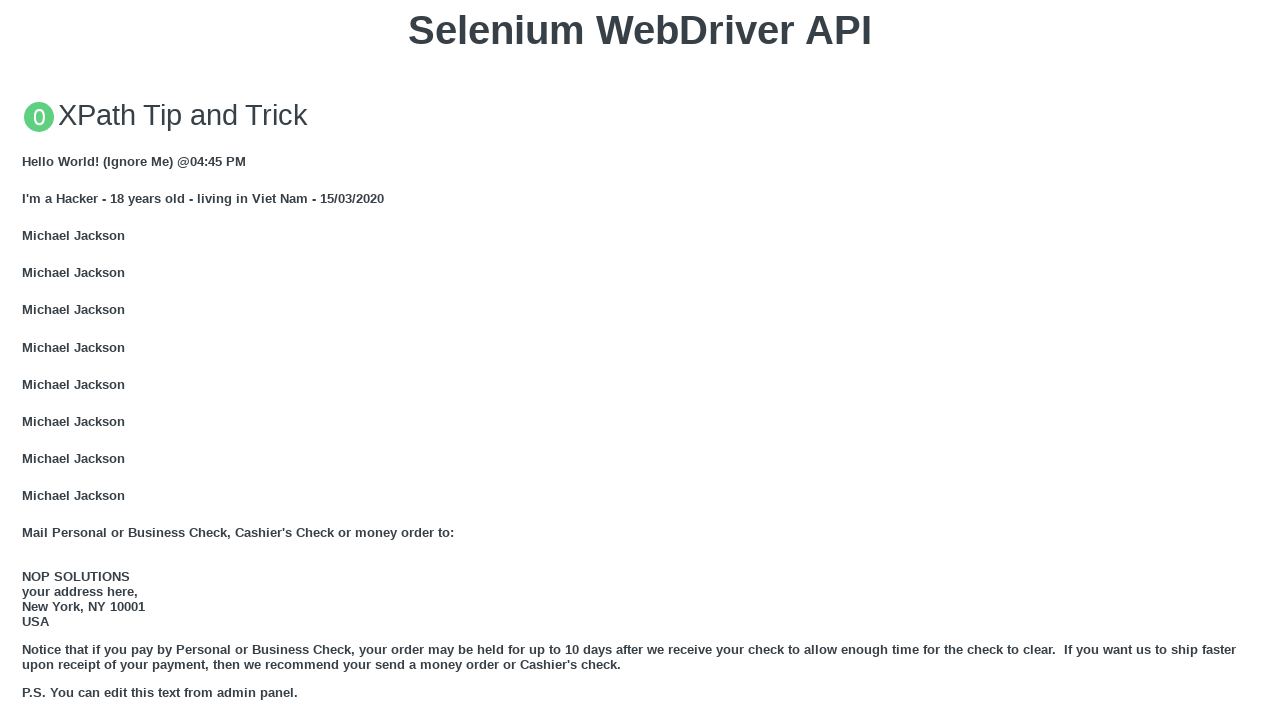

Double-clicked the 'Double click me' button at (640, 361) on xpath=//button[text()='Double click me']
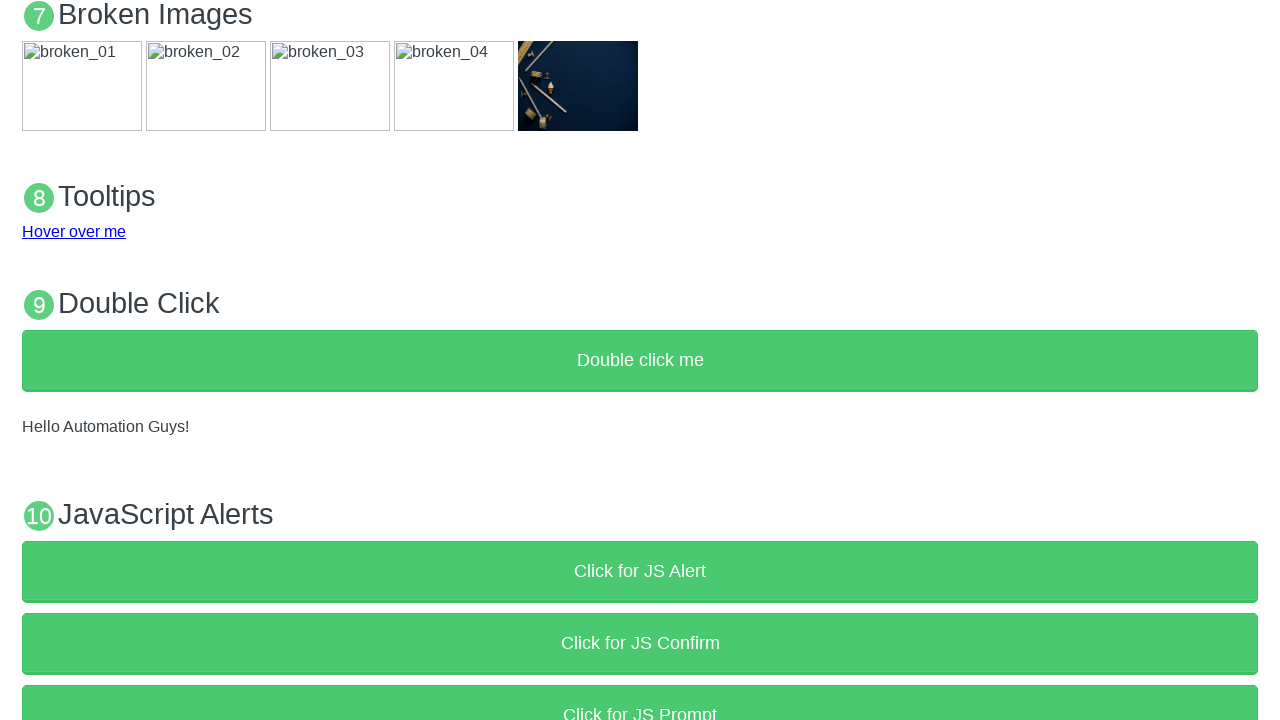

Response text element with id 'demo' appeared
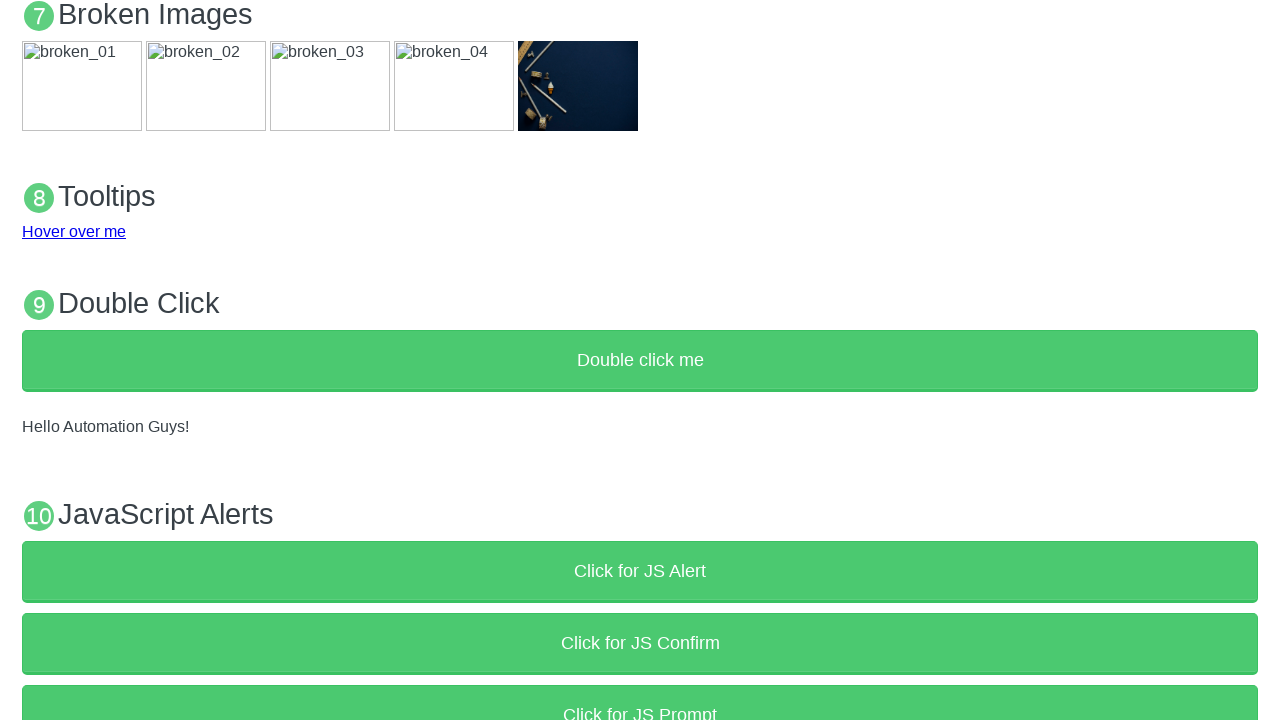

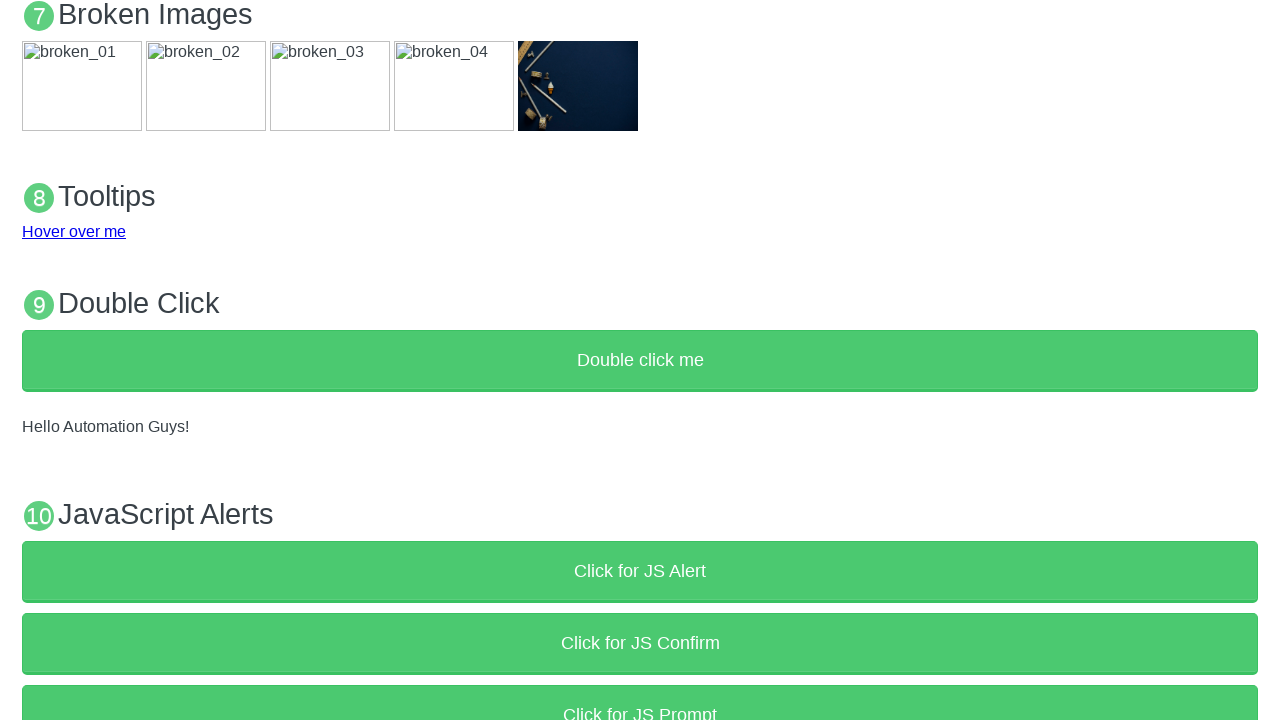